Tests clicking a button with dynamic ID by using XPath text-based selector to locate and click the button

Starting URL: http://uitestingplayground.com/dynamicid

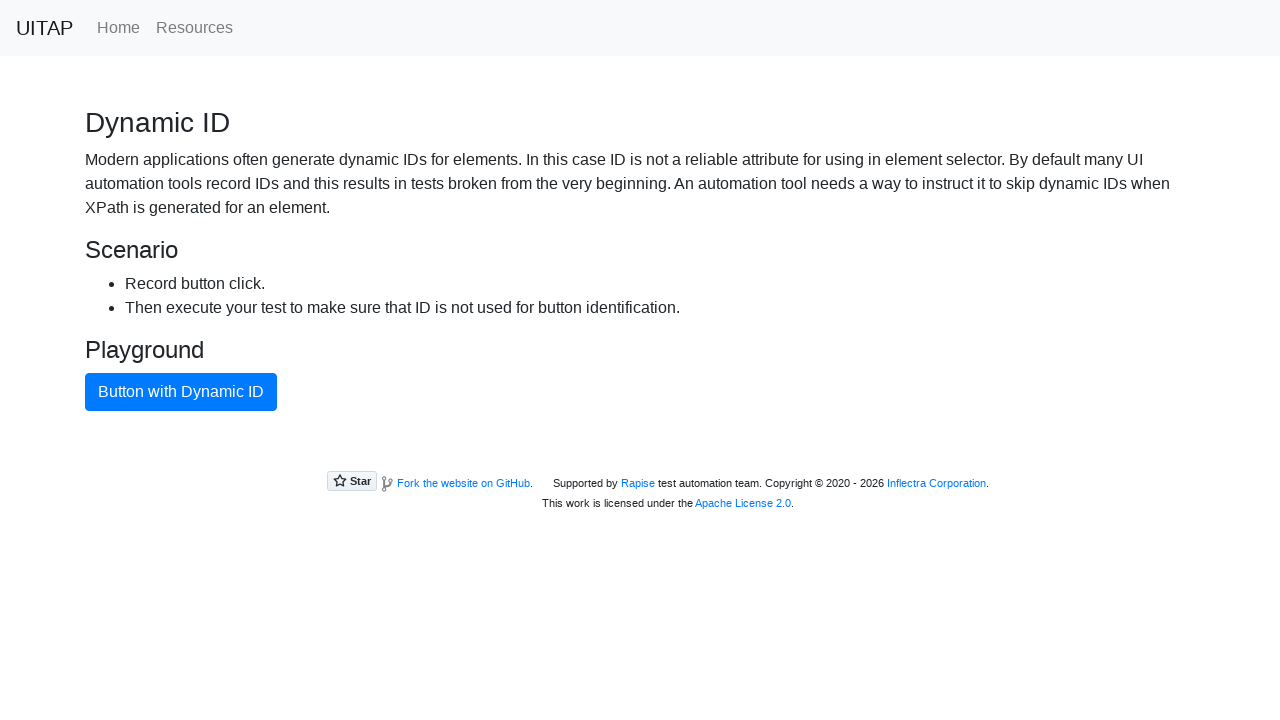

Clicked button with dynamic ID using XPath text-based selector at (181, 392) on xpath=//button[contains(text(), 'Button with Dynamic ID')]
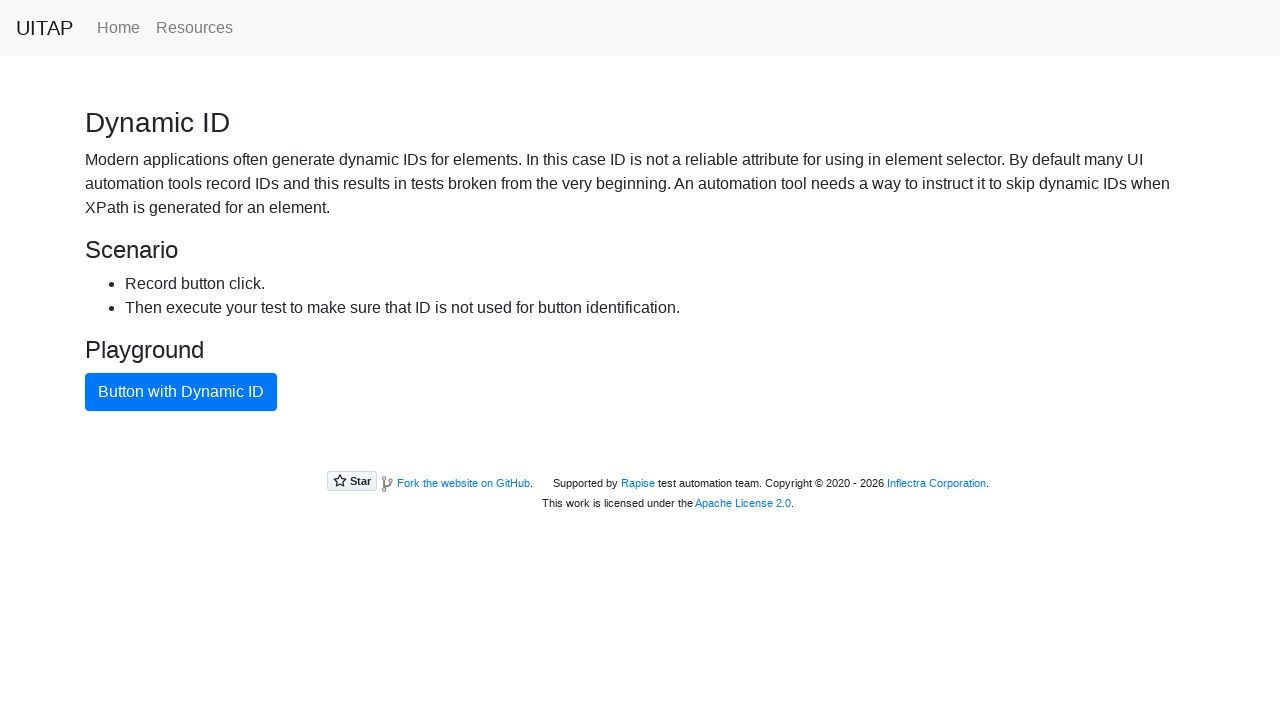

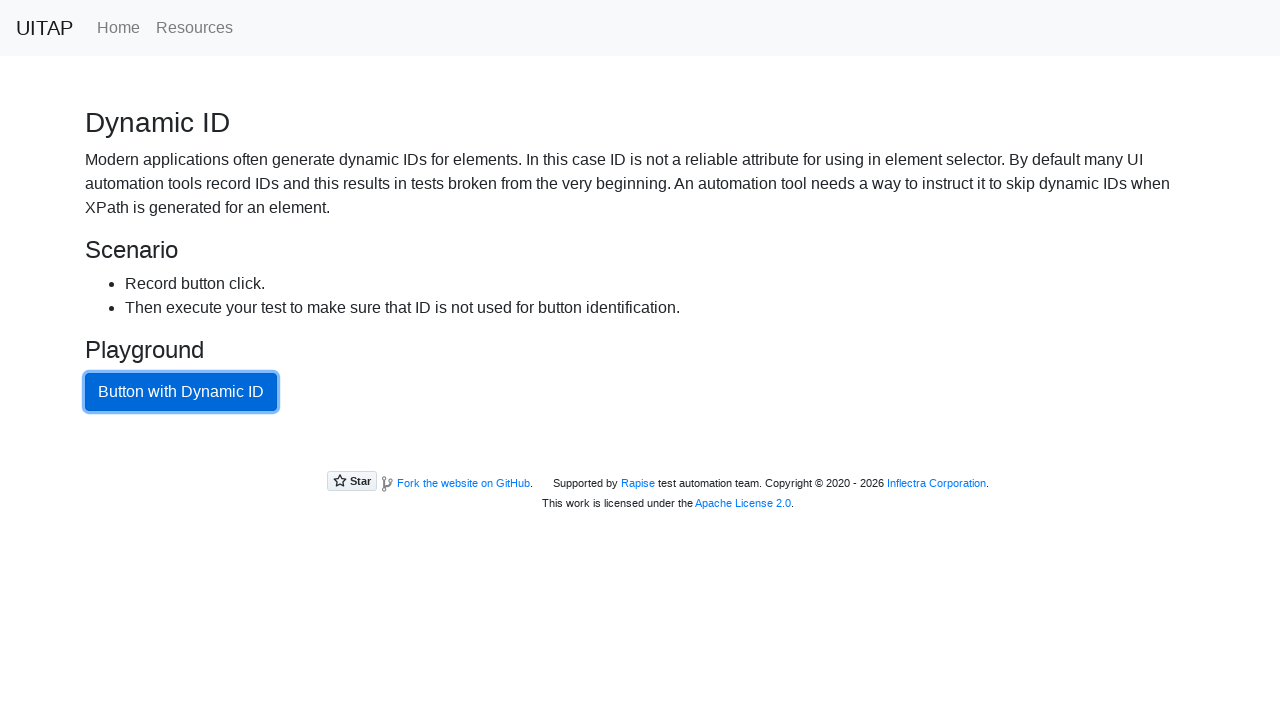